Tests alert handling functionality by clicking alert buttons, accepting simple alerts, and entering text into prompt alerts

Starting URL: https://demoqa.com/alerts

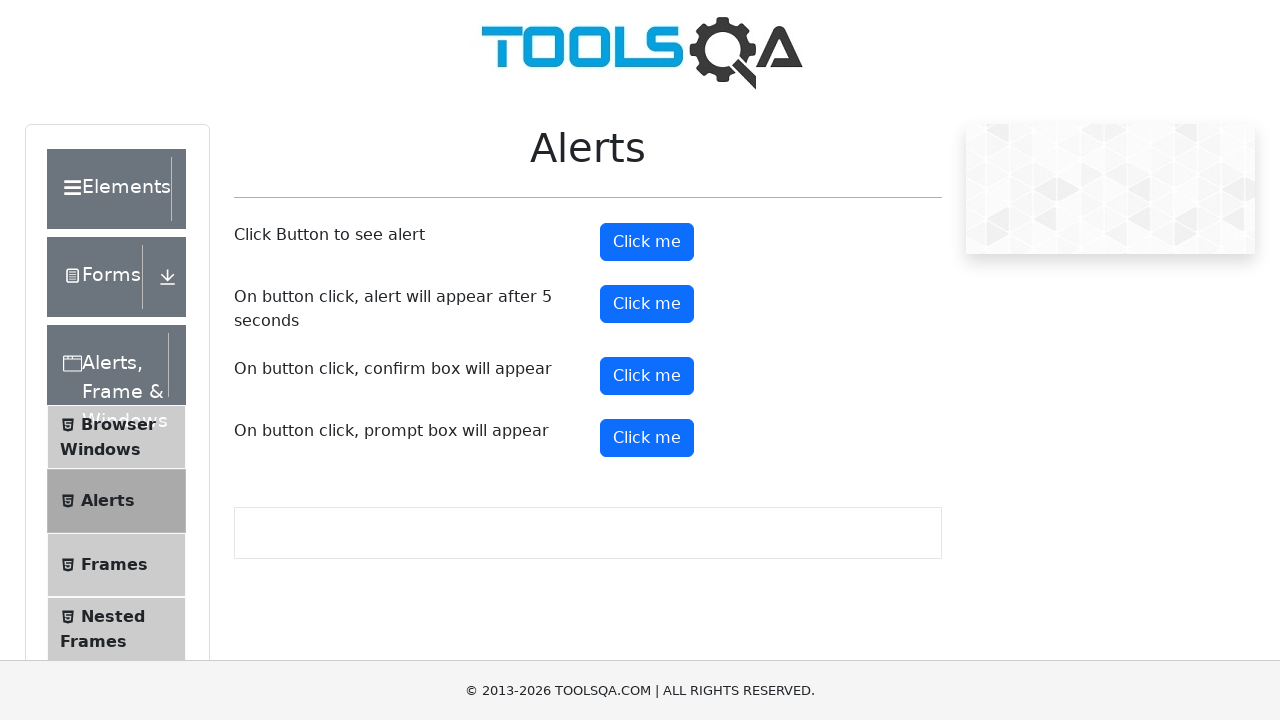

Clicked the first alert button at (647, 242) on xpath=//button[@id='alertButton']
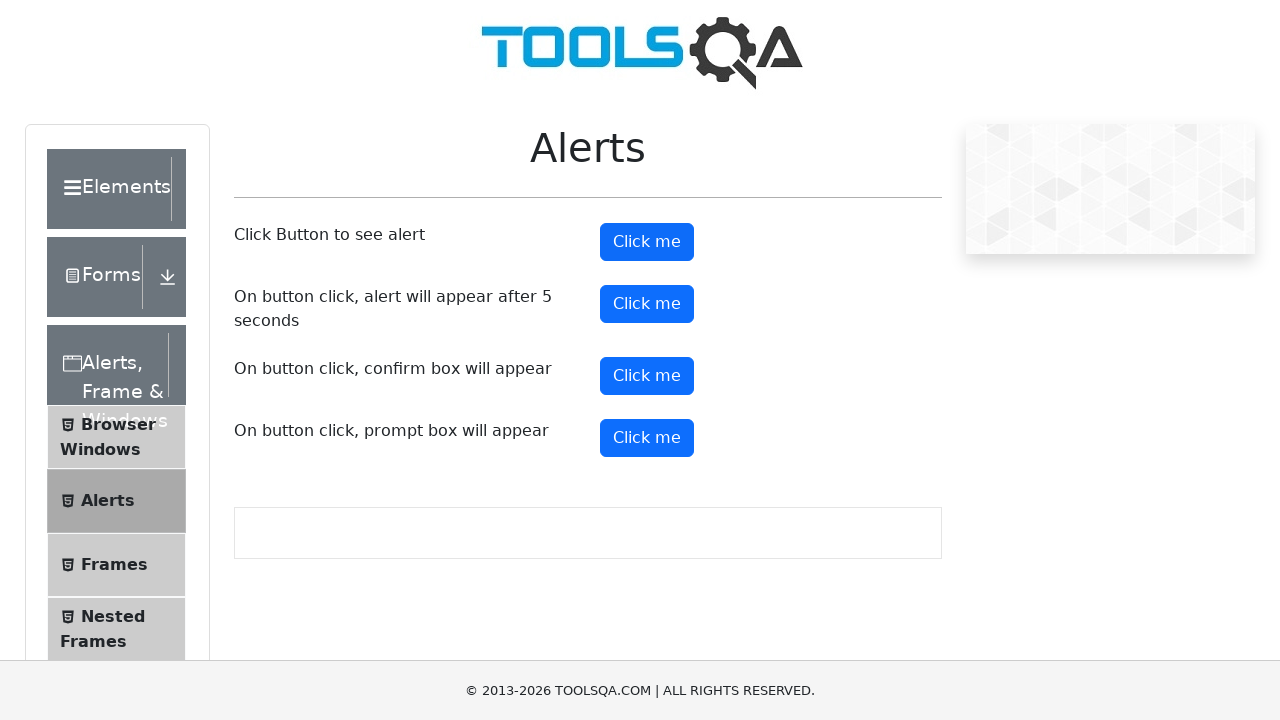

Set up dialog handler to accept simple alerts
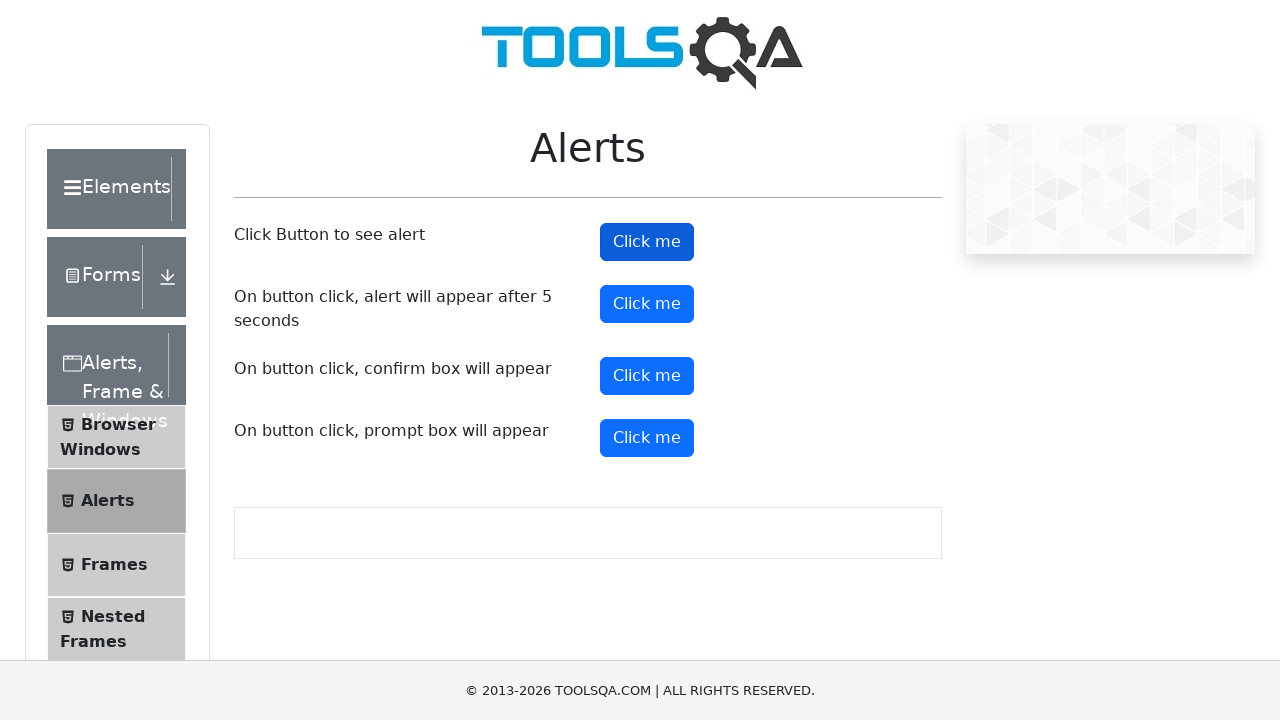

Clicked the prompt alert button at (647, 438) on xpath=//button[@id='promtButton']
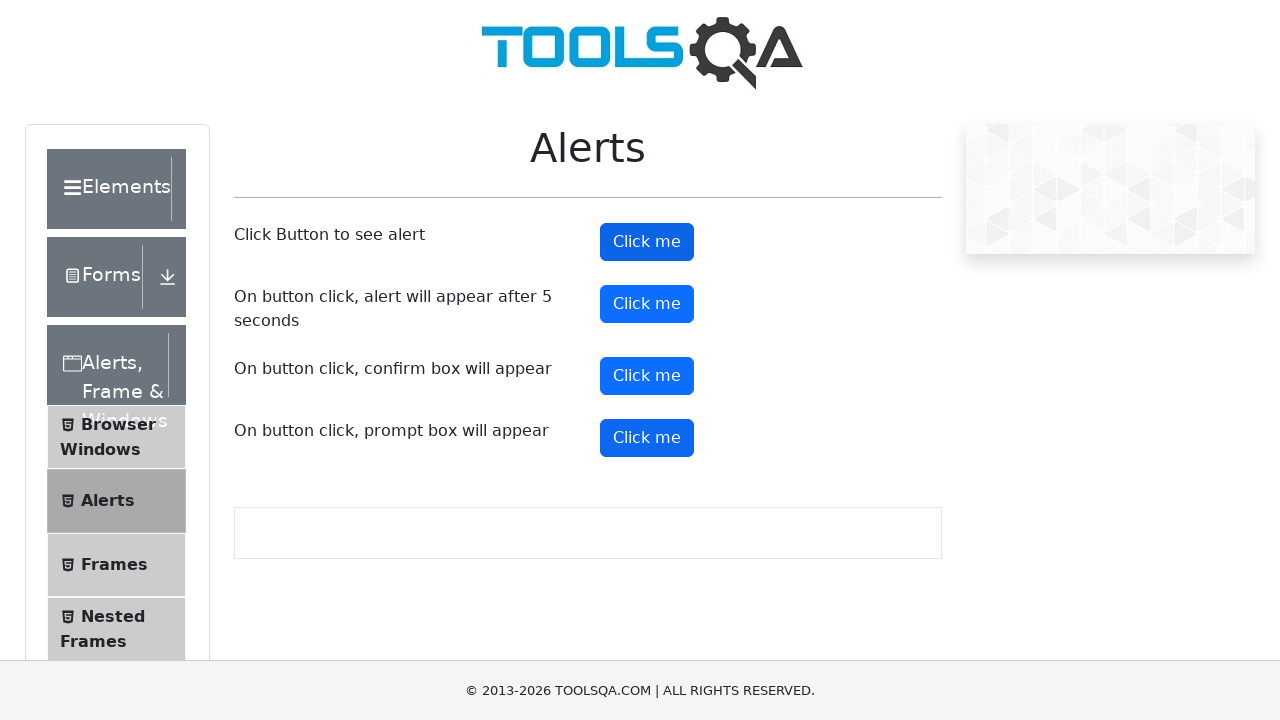

Set up one-time dialog handler to accept prompt with text 'abracadbra'
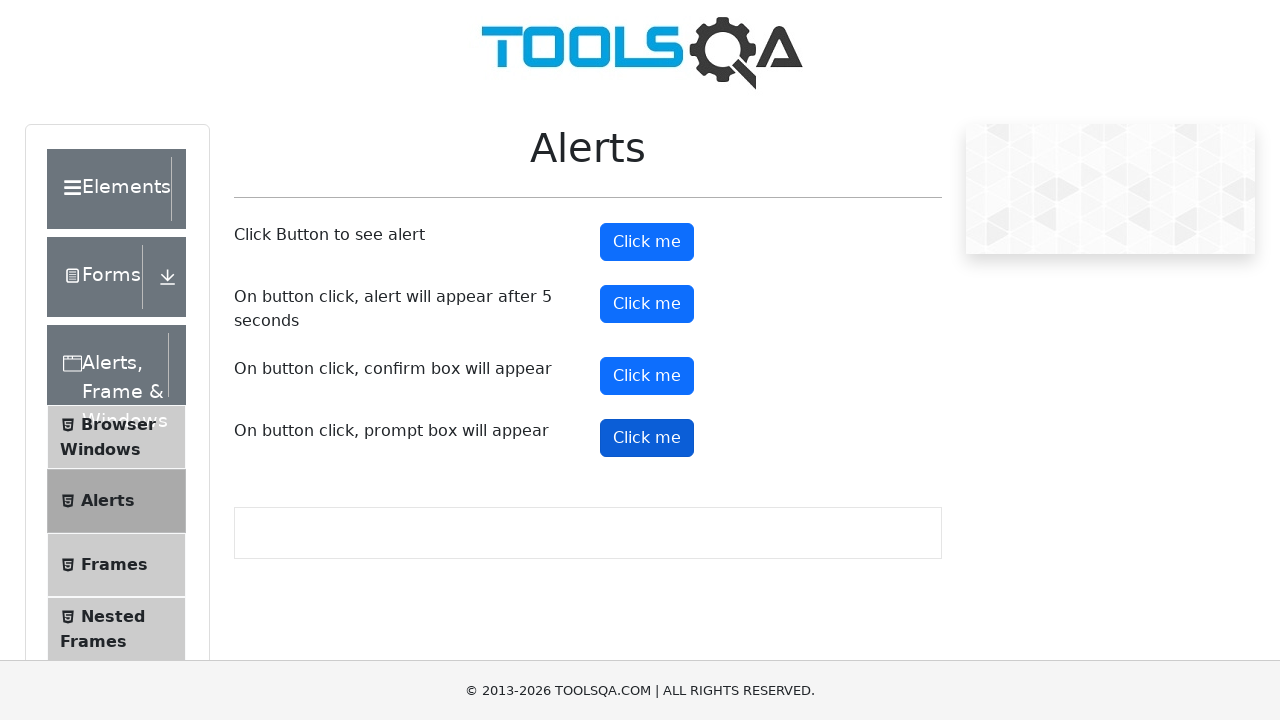

Clicked the prompt alert button to trigger text entry alert at (647, 438) on xpath=//button[@id='promtButton']
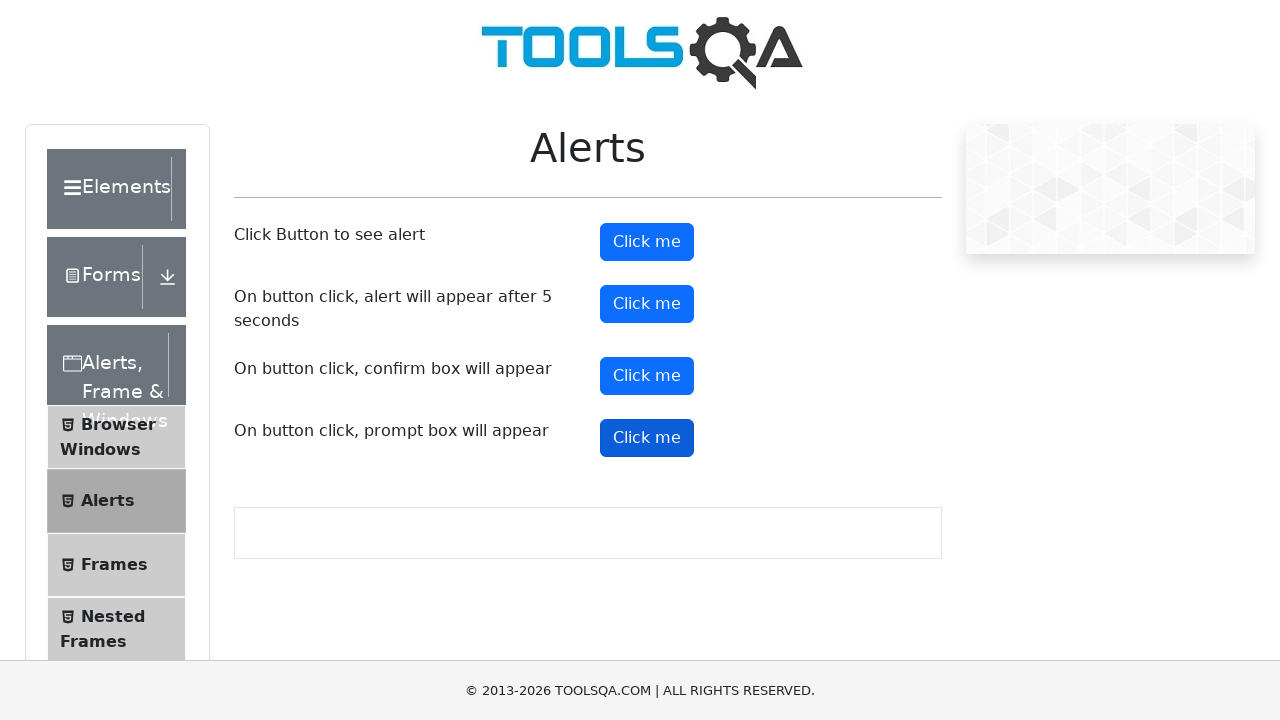

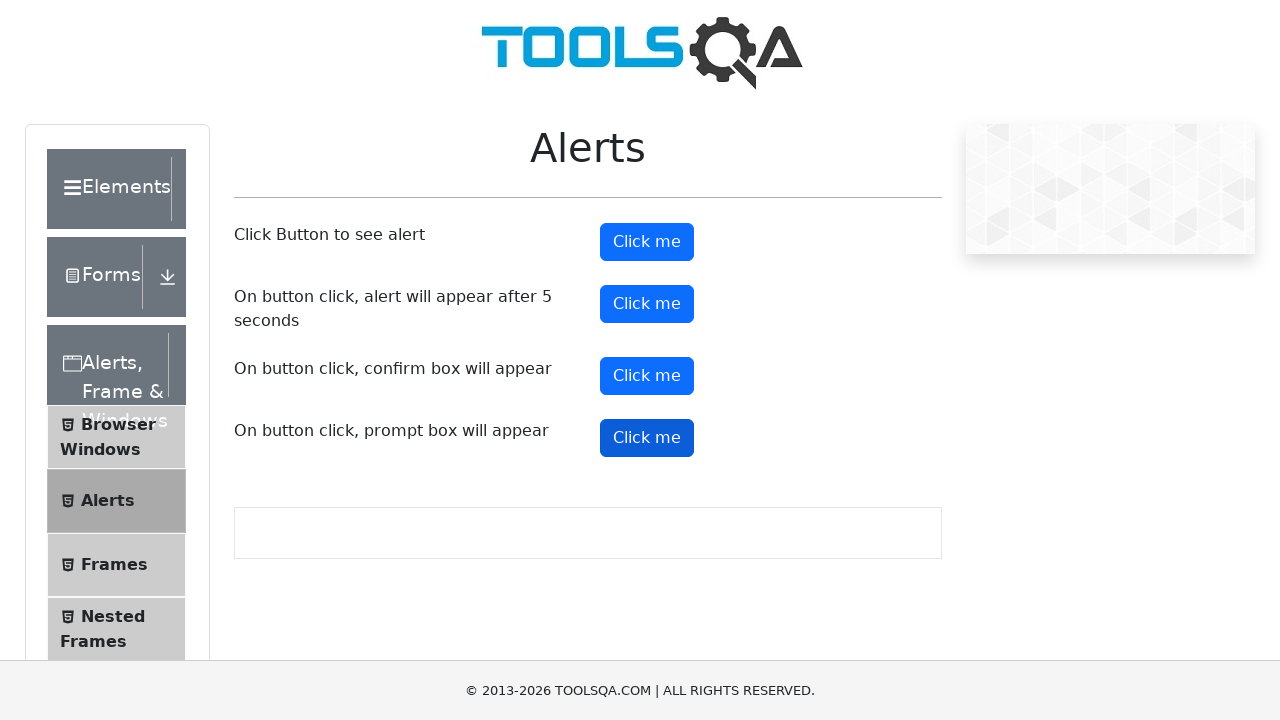